Tests iframe handling by scrolling to an iframe, switching into it to interact with elements, then switching back to the main page

Starting URL: https://rahulshettyacademy.com/AutomationPractice/

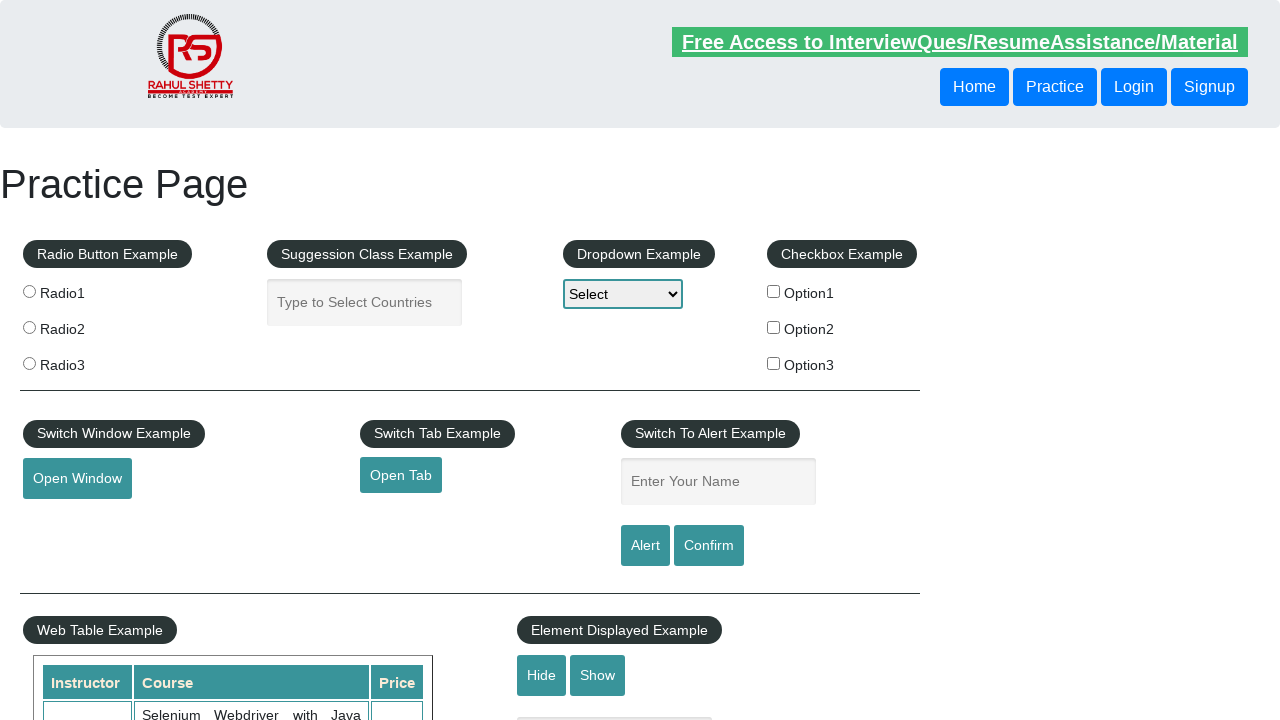

Counted links on main page
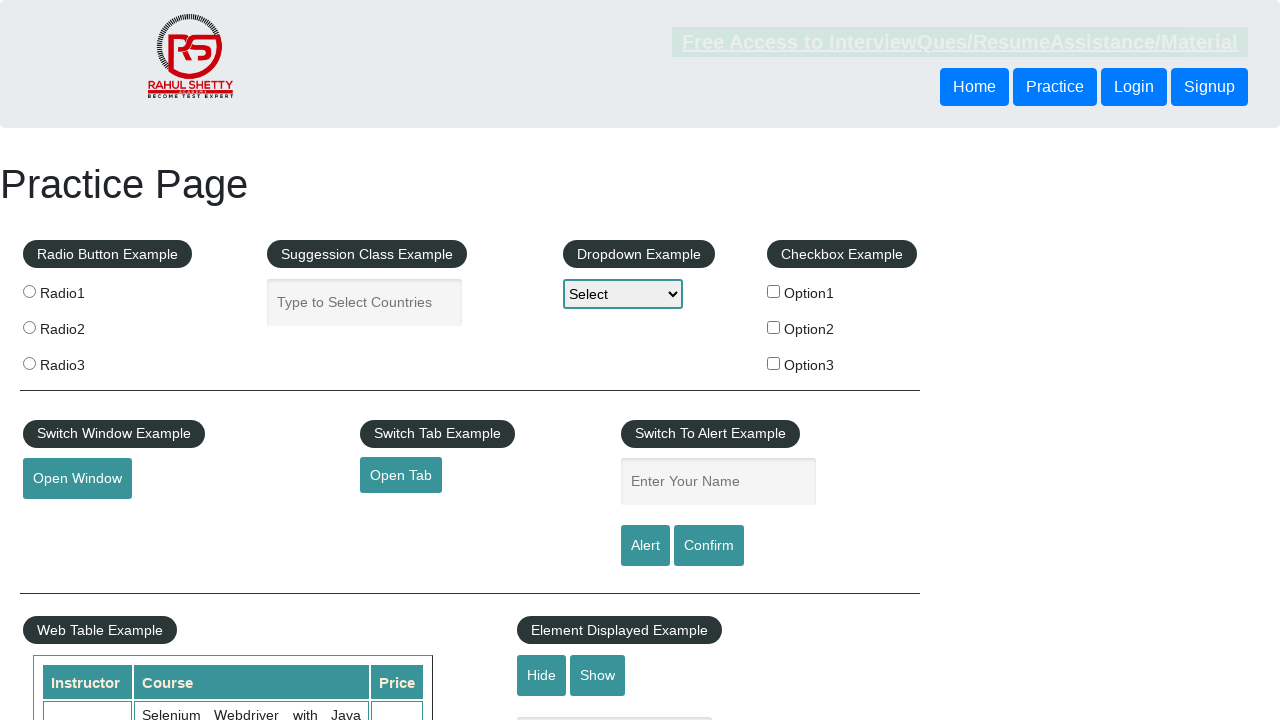

Scrolled to mousehover element to bring iframe into view
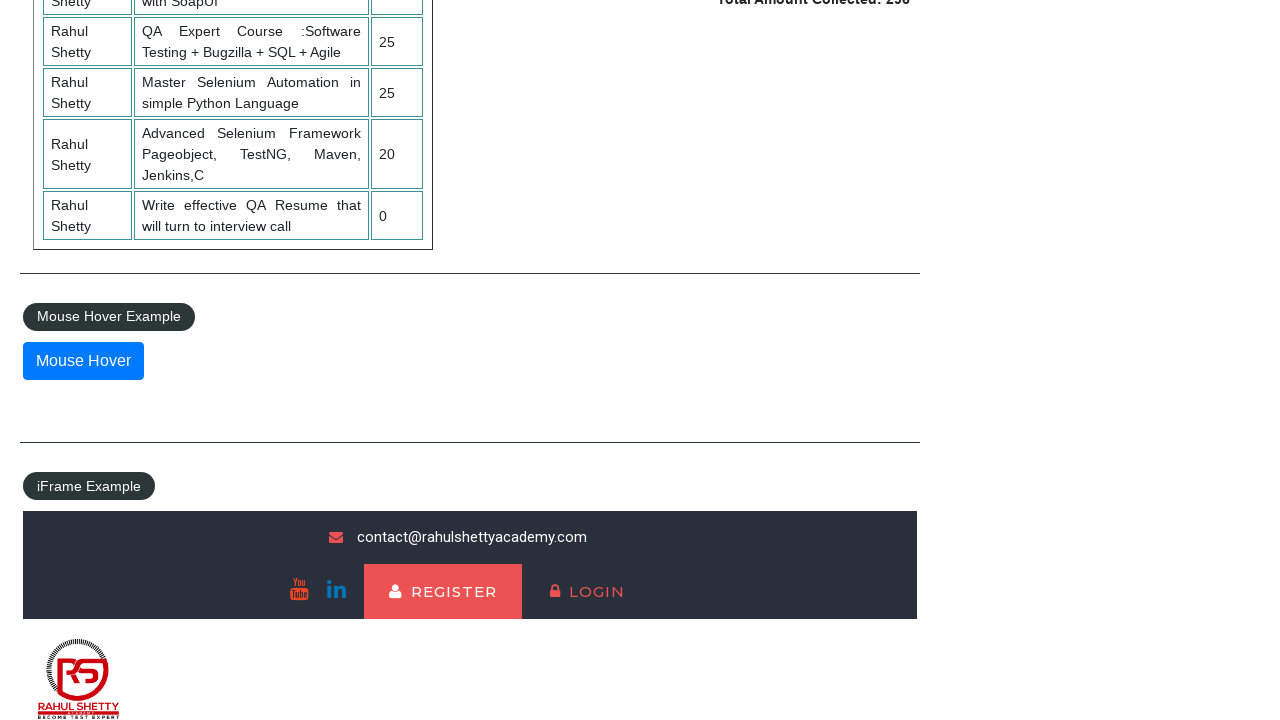

Located iframe with ID 'courses-iframe'
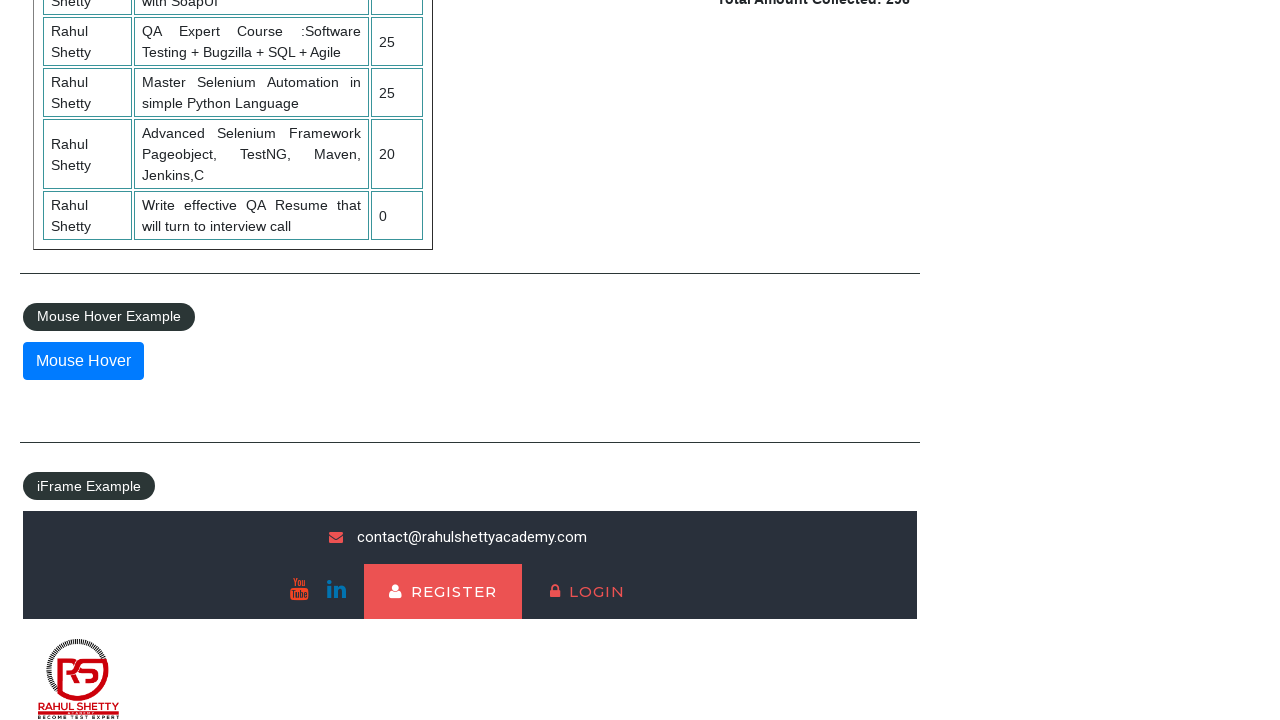

Retrieved 'Courses' text content from iframe
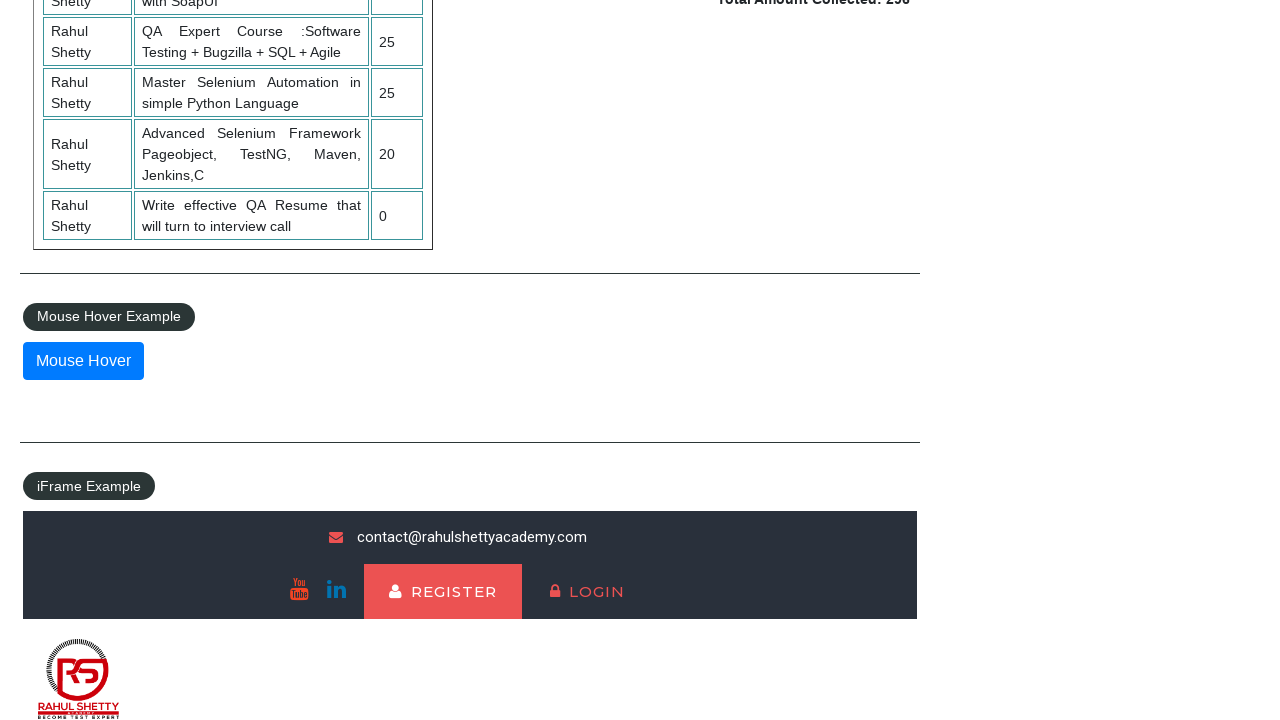

Counted links within the iframe
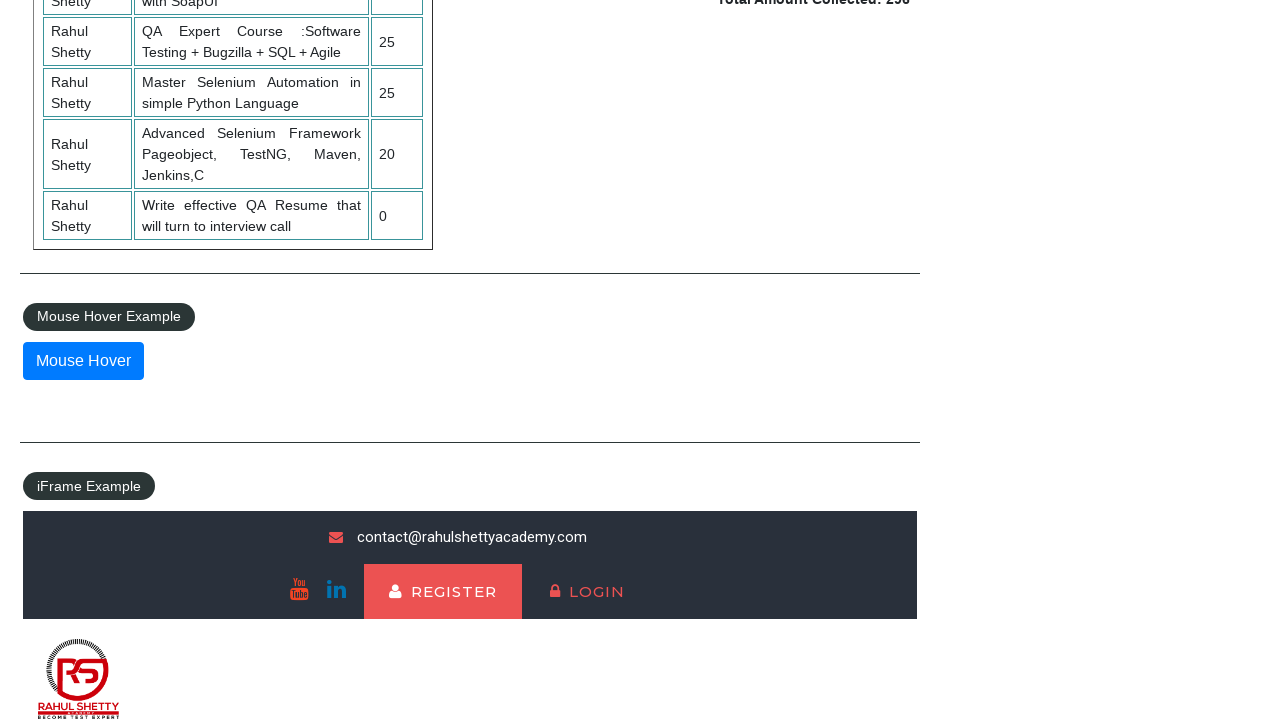

Context automatically switched back to main page
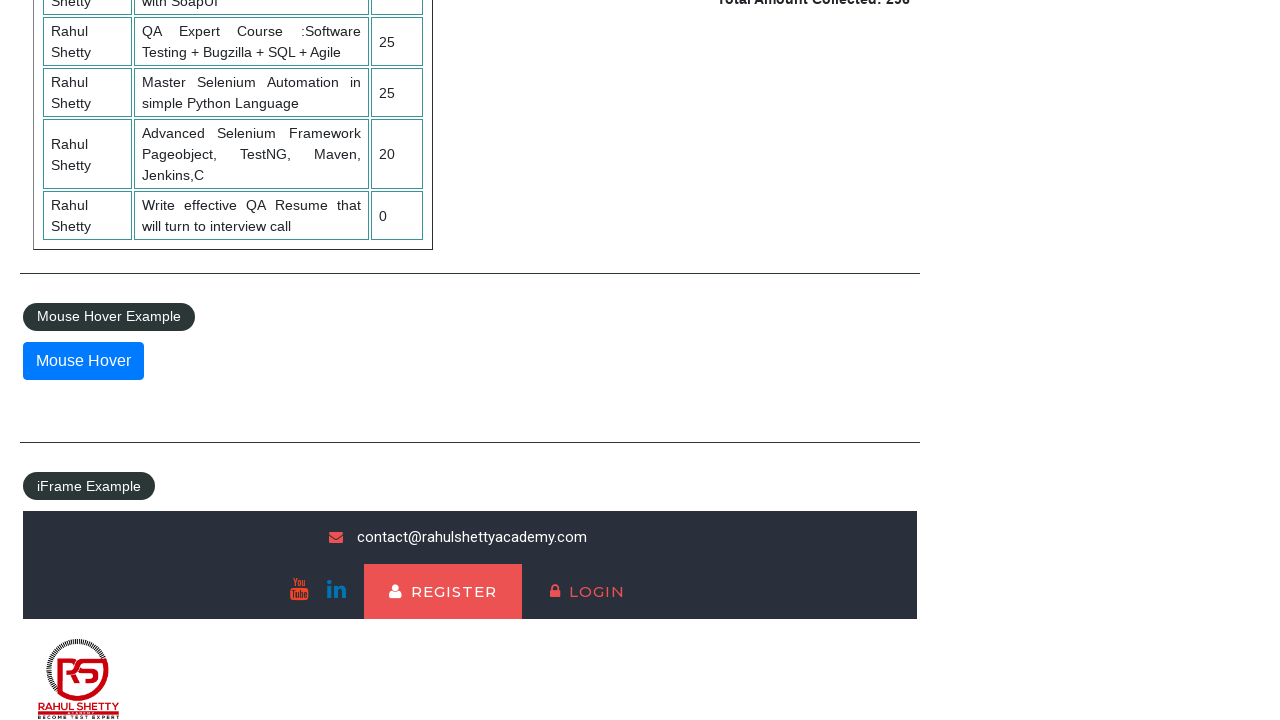

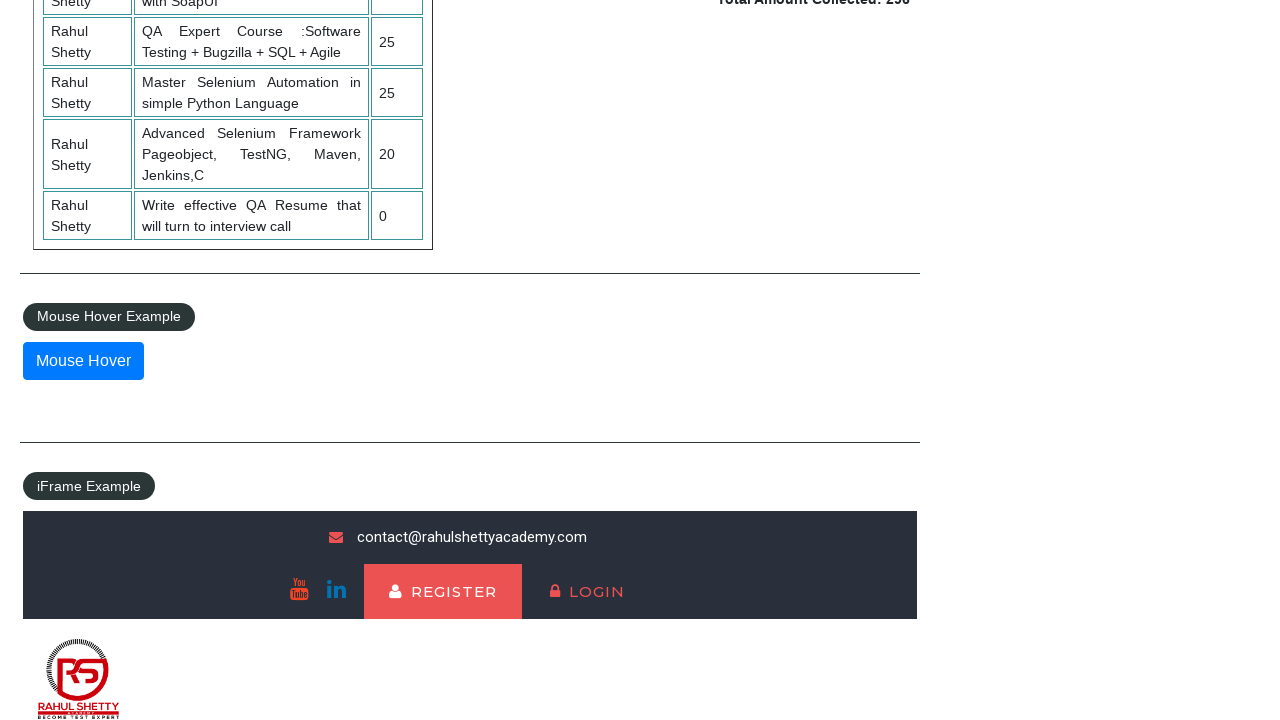